Tests the Selectable interaction feature on DemoQA by navigating to the Interactions section, clicking on Selectable, and selecting the List tab.

Starting URL: https://demoqa.com/

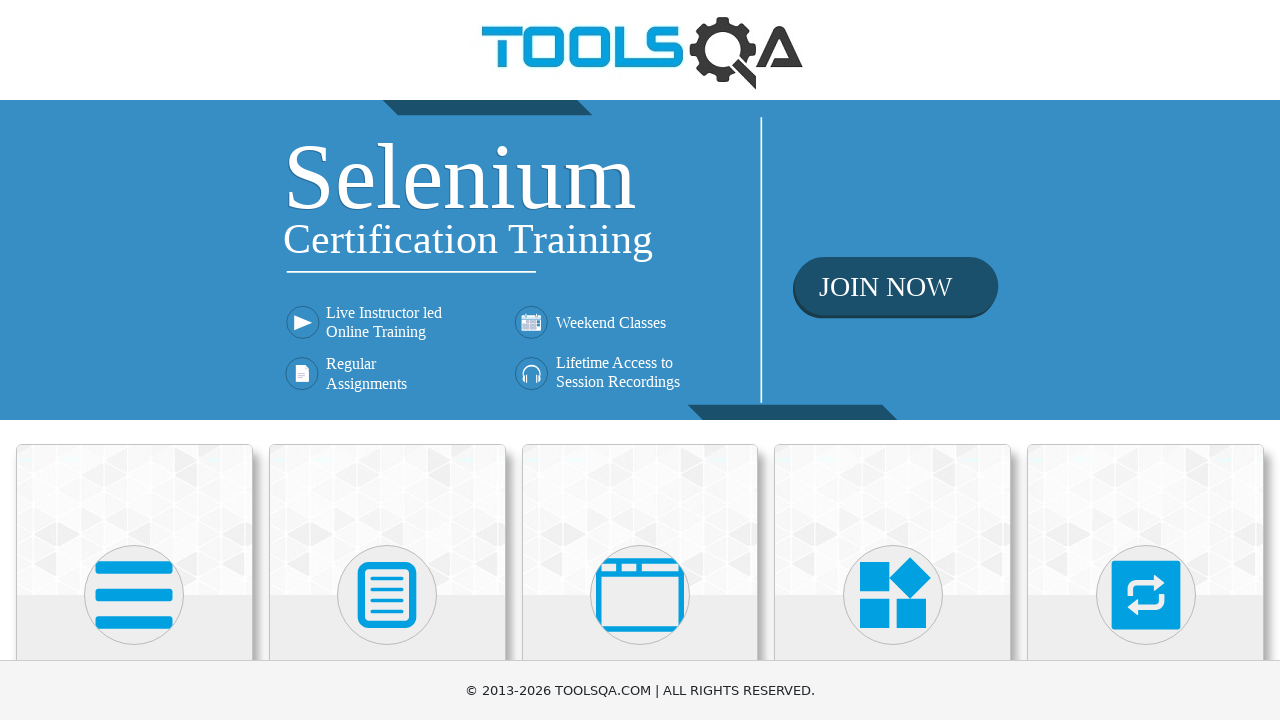

Clicked on Interactions menu item at (1146, 360) on text=Interactions
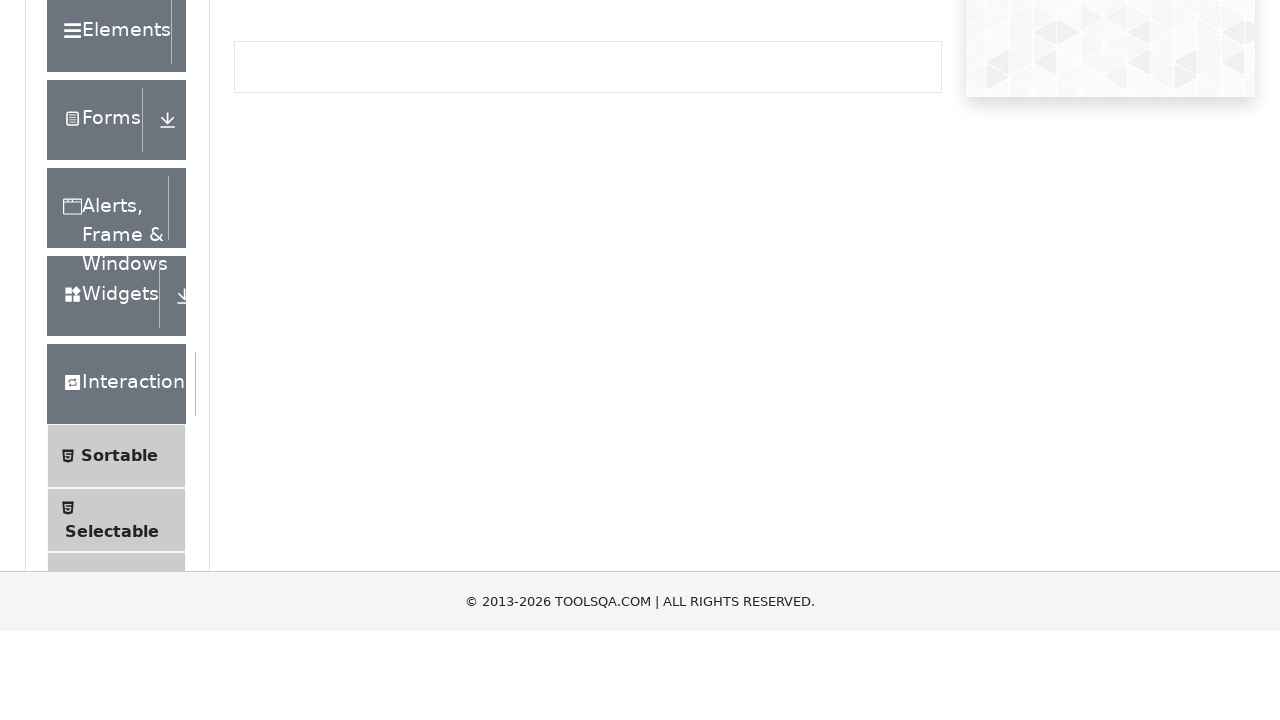

Waited for Selectable option to load
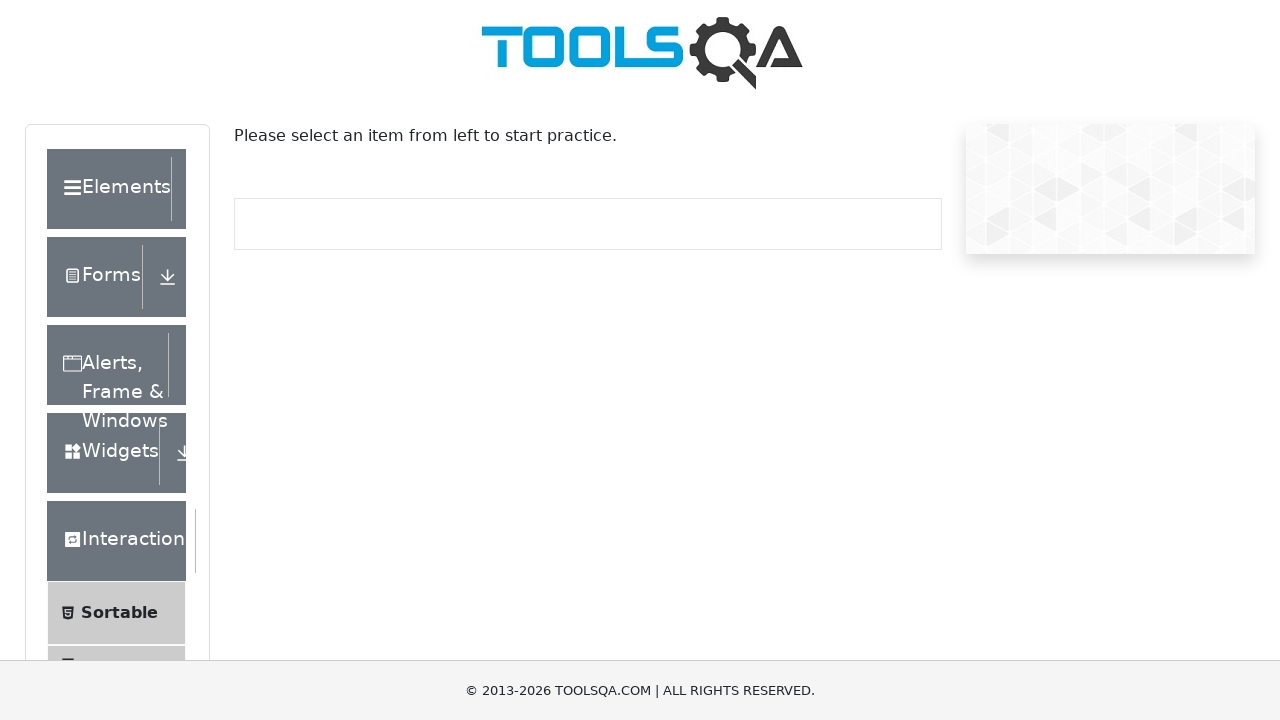

Clicked on Selectable option at (112, 360) on text=Selectable
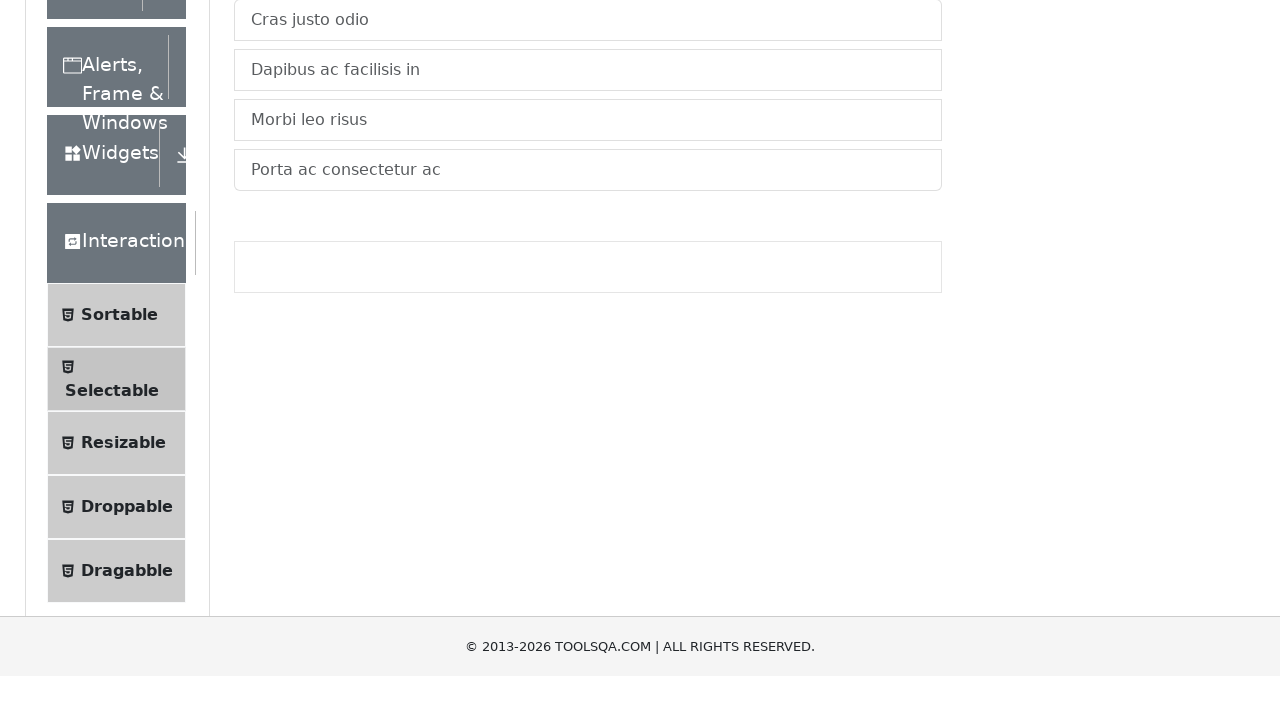

Waited for List tab to load
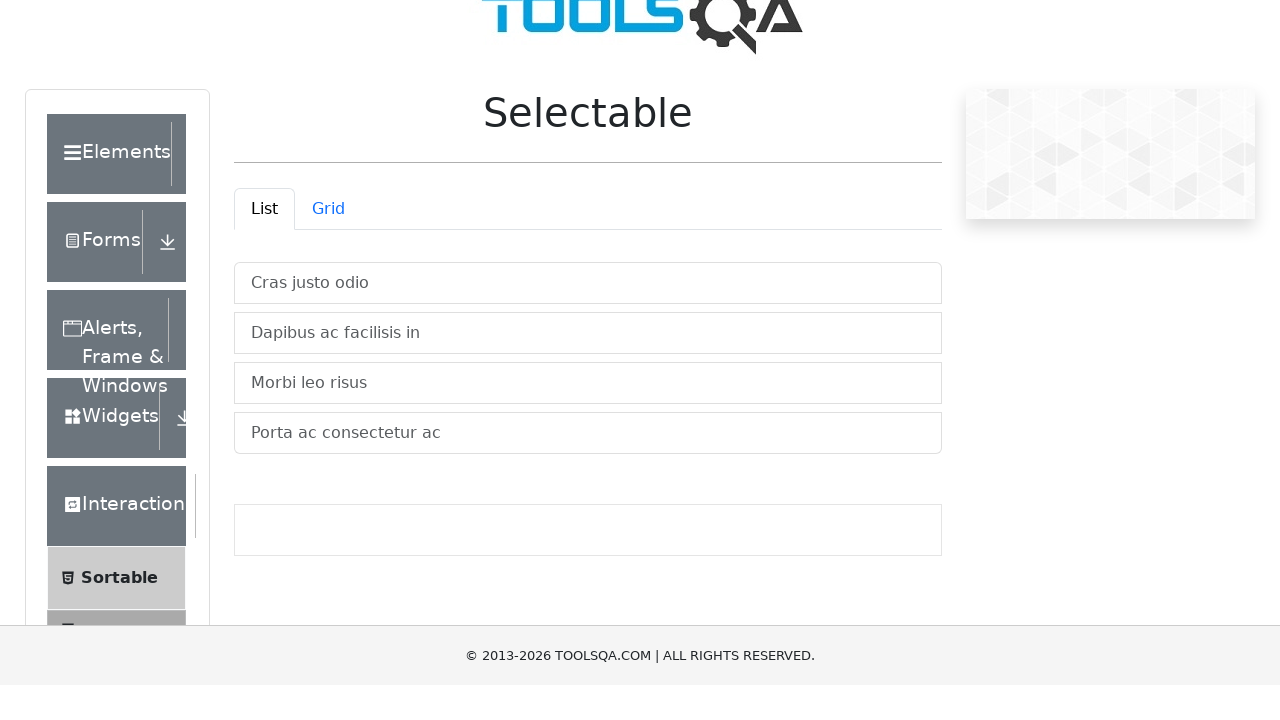

Clicked on List tab in selectable interaction at (264, 244) on text=List
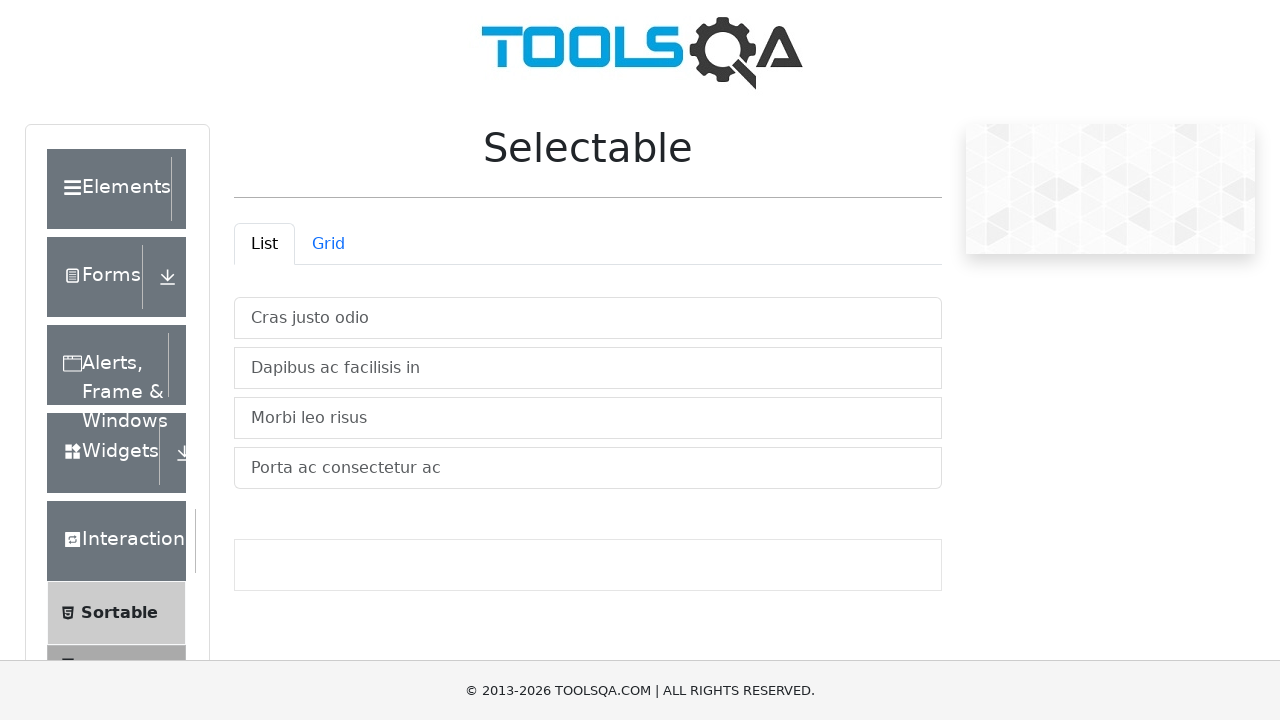

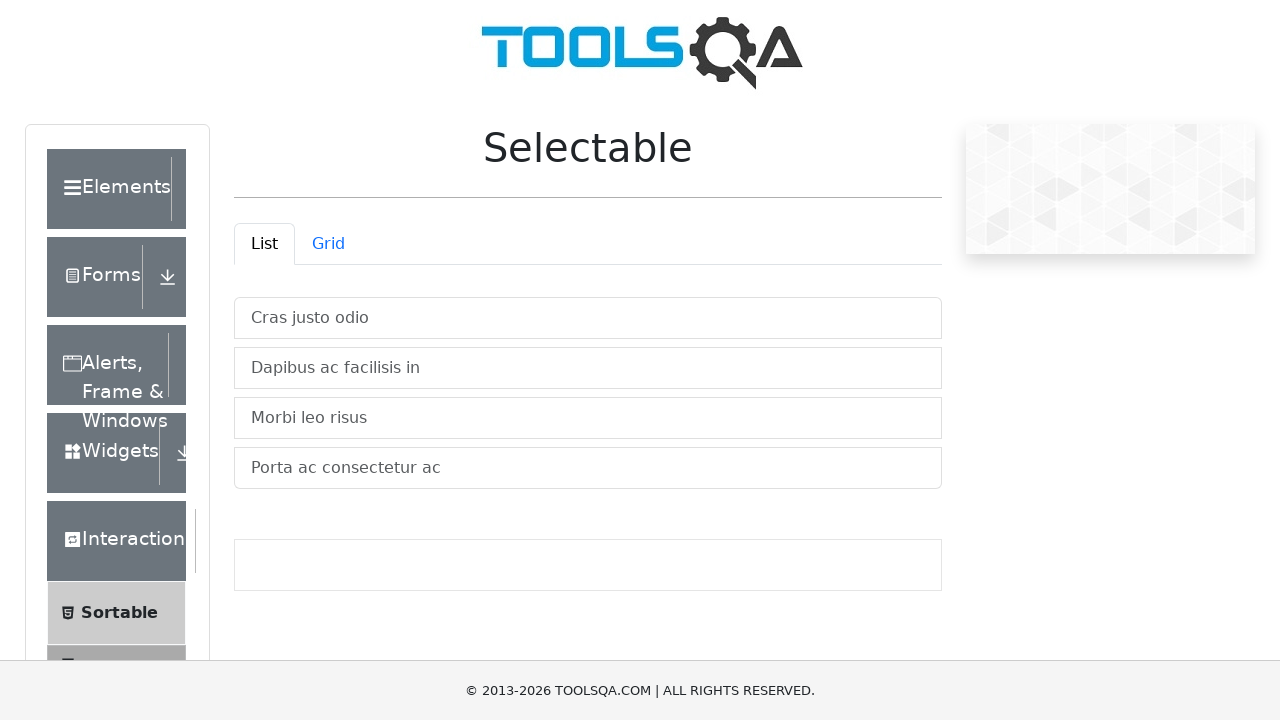